Tests text input functionality by navigating to the Text Input page, filling a text field, clicking a button that changes its name, then navigating to the Click page and clicking a button that ignores DOM click events.

Starting URL: http://uitestingplayground.com/

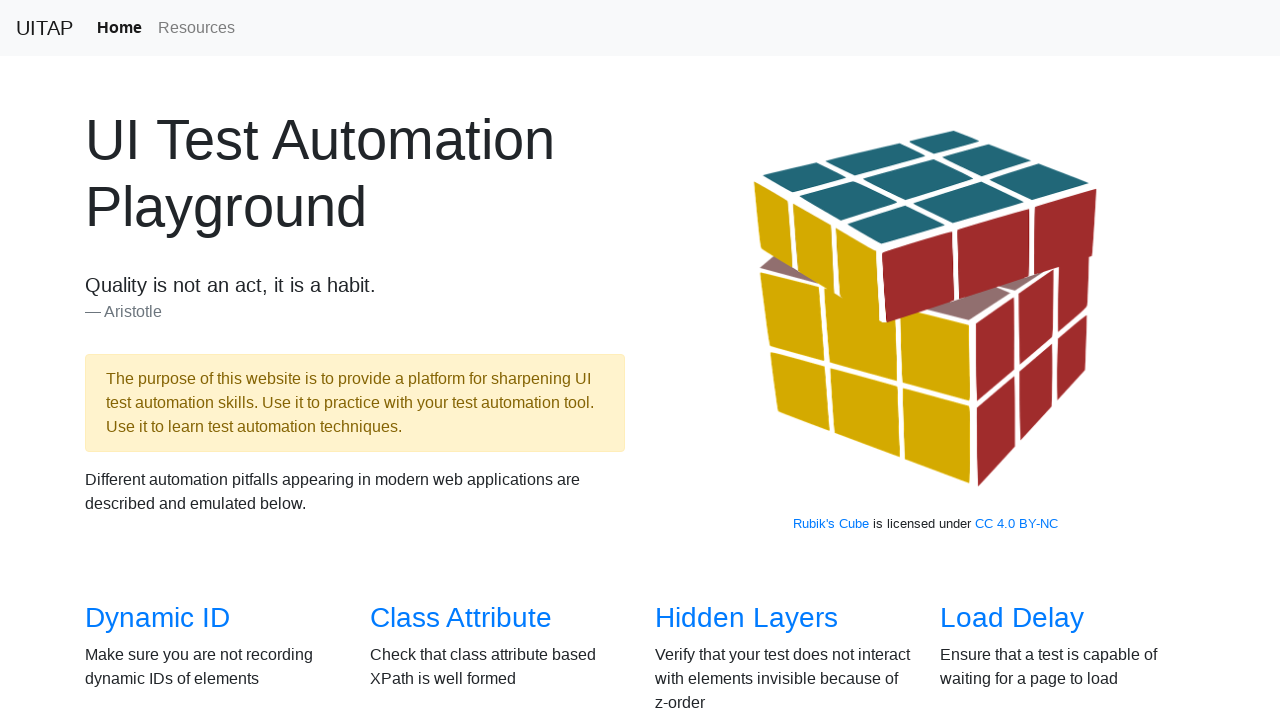

Clicked Text Input link at (1002, 360) on internal:role=link[name="Text Input"i]
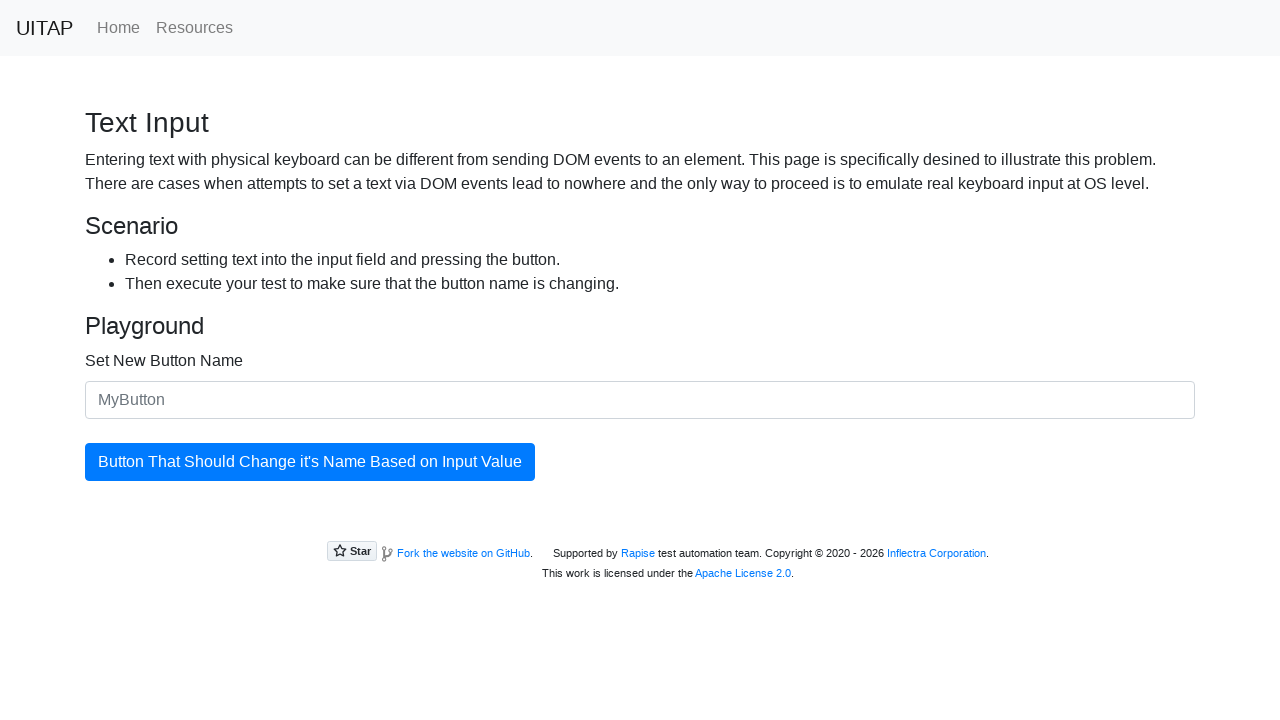

Clicked on input field with placeholder 'MyButton' at (640, 400) on internal:attr=[placeholder="MyButton"i]
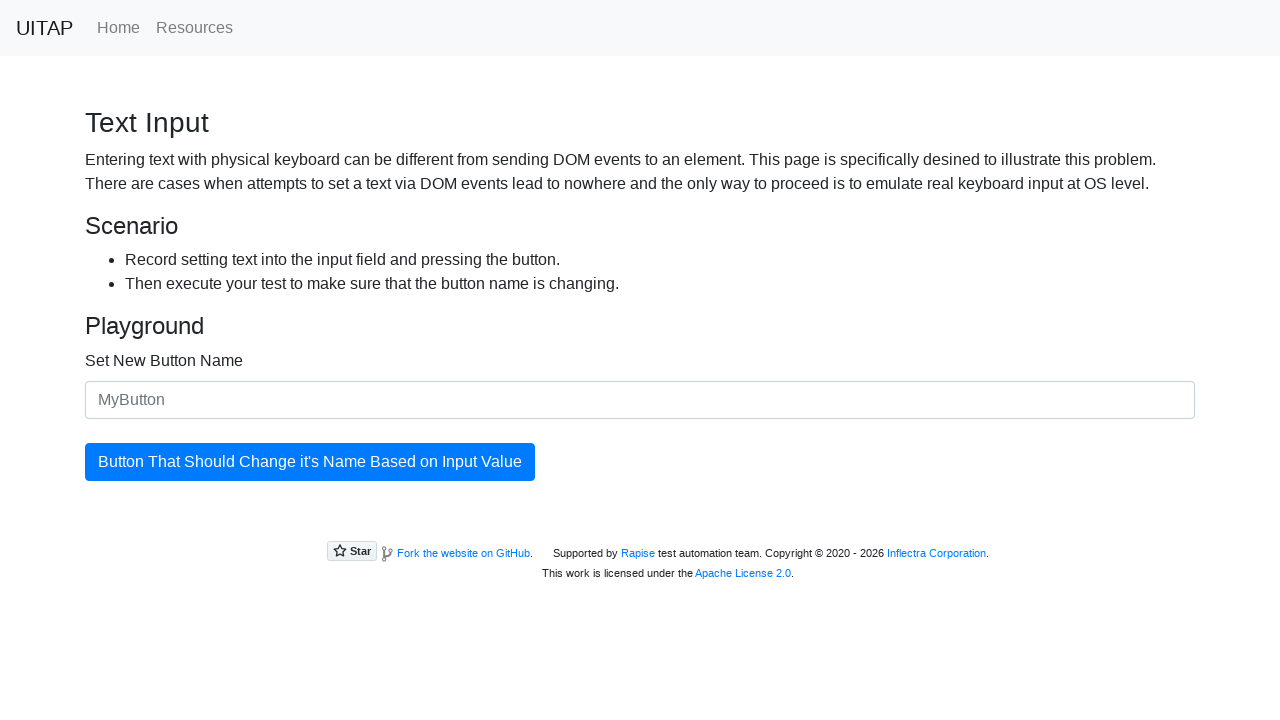

Filled input field with text 'Sarasa' on internal:attr=[placeholder="MyButton"i]
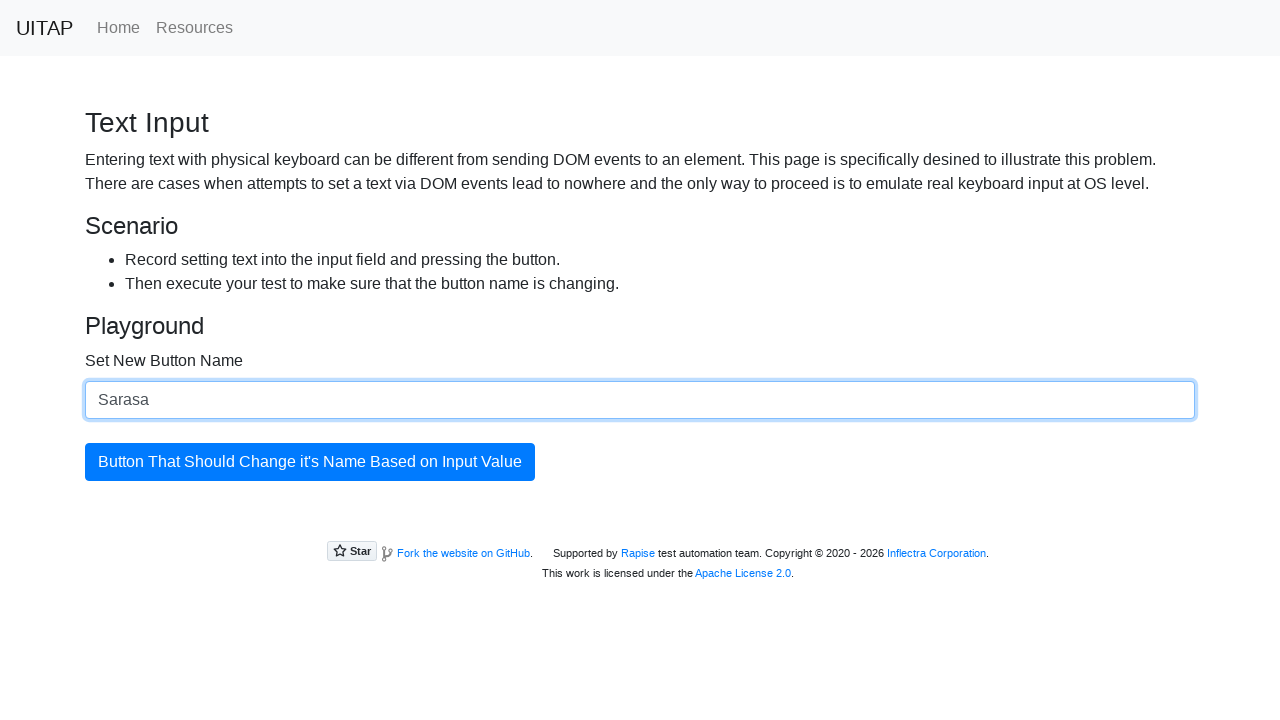

Clicked button that changes its name based on input value at (310, 462) on internal:role=button[name="Button That Should Change it's Name Based on Input Va
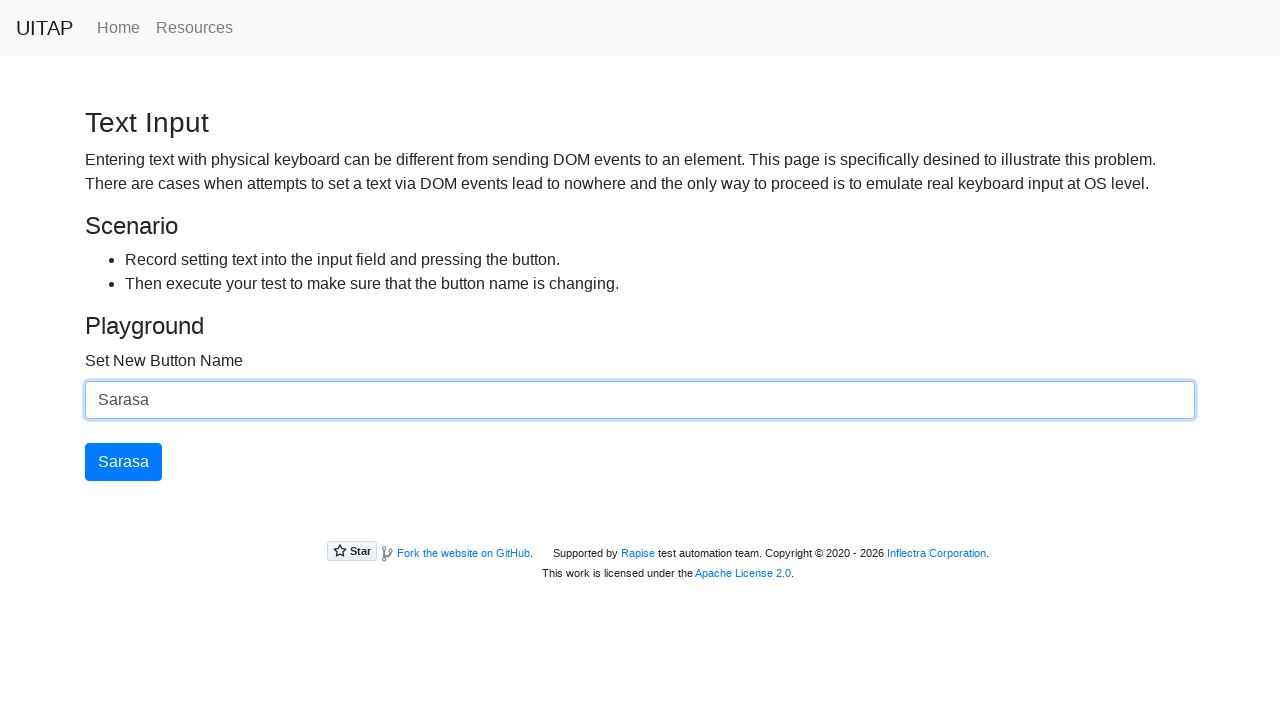

Clicked UITAP link to navigate back to home at (44, 28) on internal:role=link[name="UITAP"i]
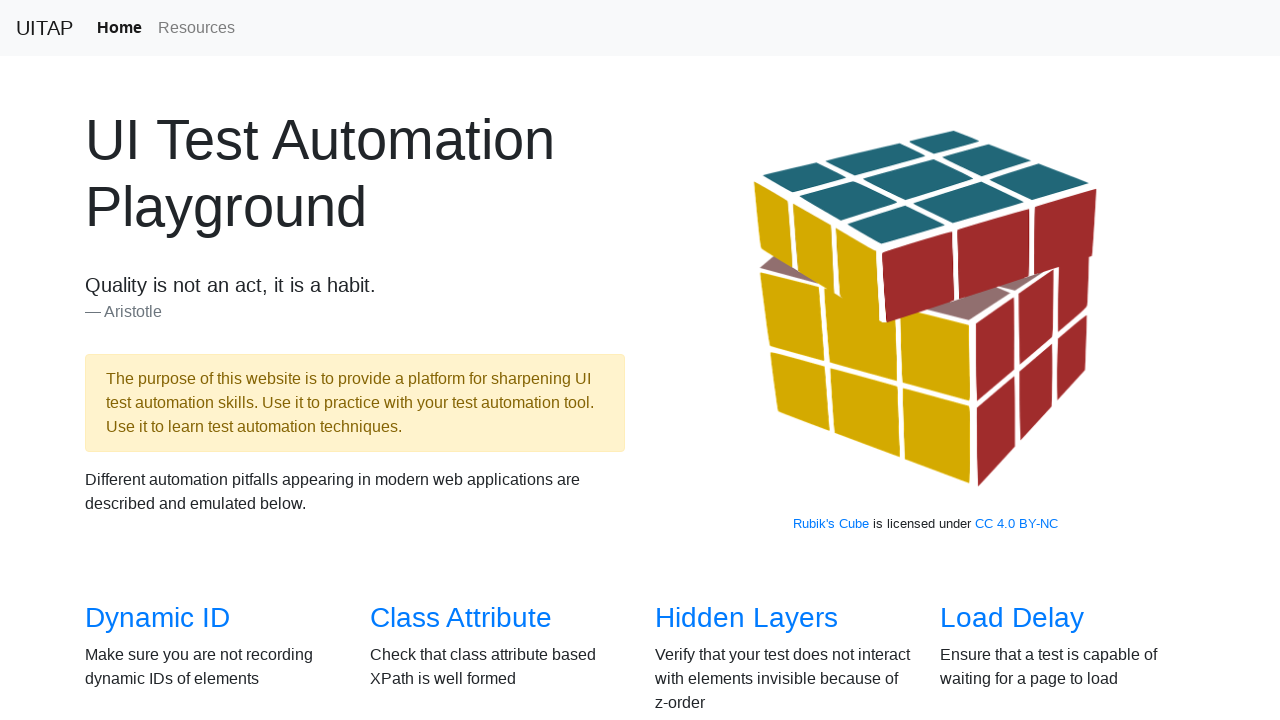

Clicked Click link at (685, 360) on internal:role=link[name="Click"i]
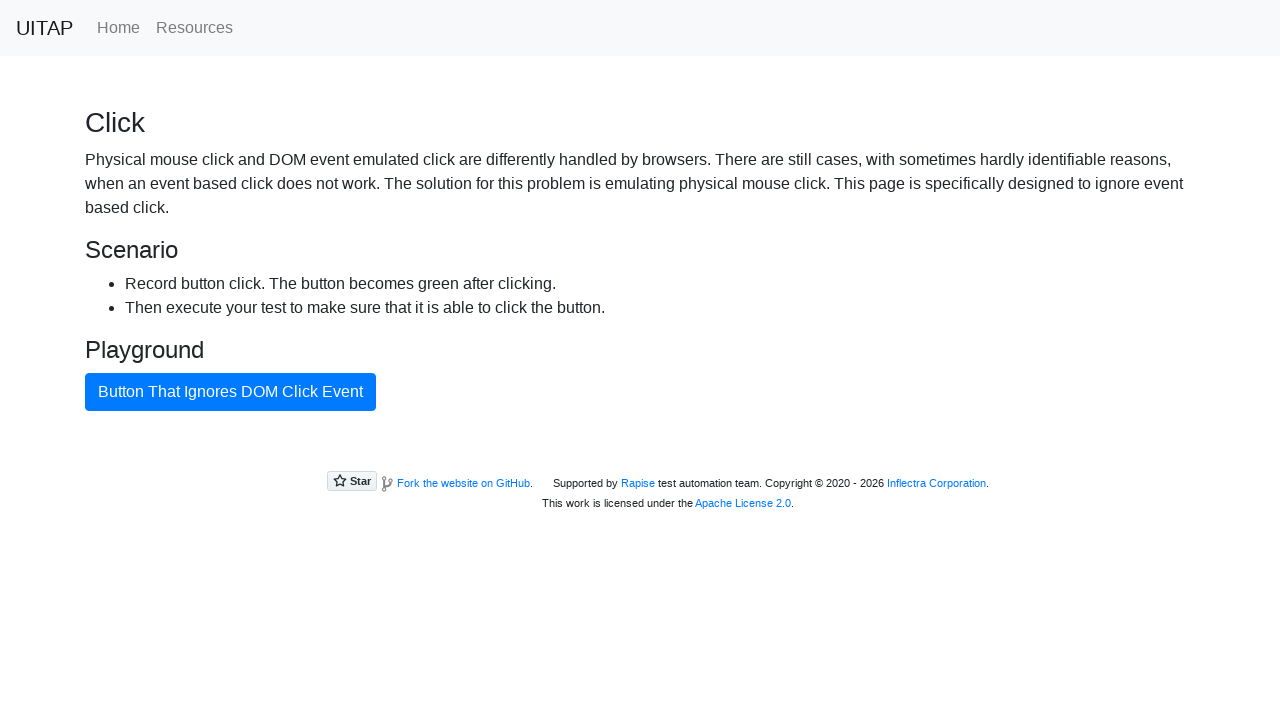

Clicked button that ignores DOM click event at (230, 392) on internal:role=button[name="Button That Ignores DOM Click Event"i]
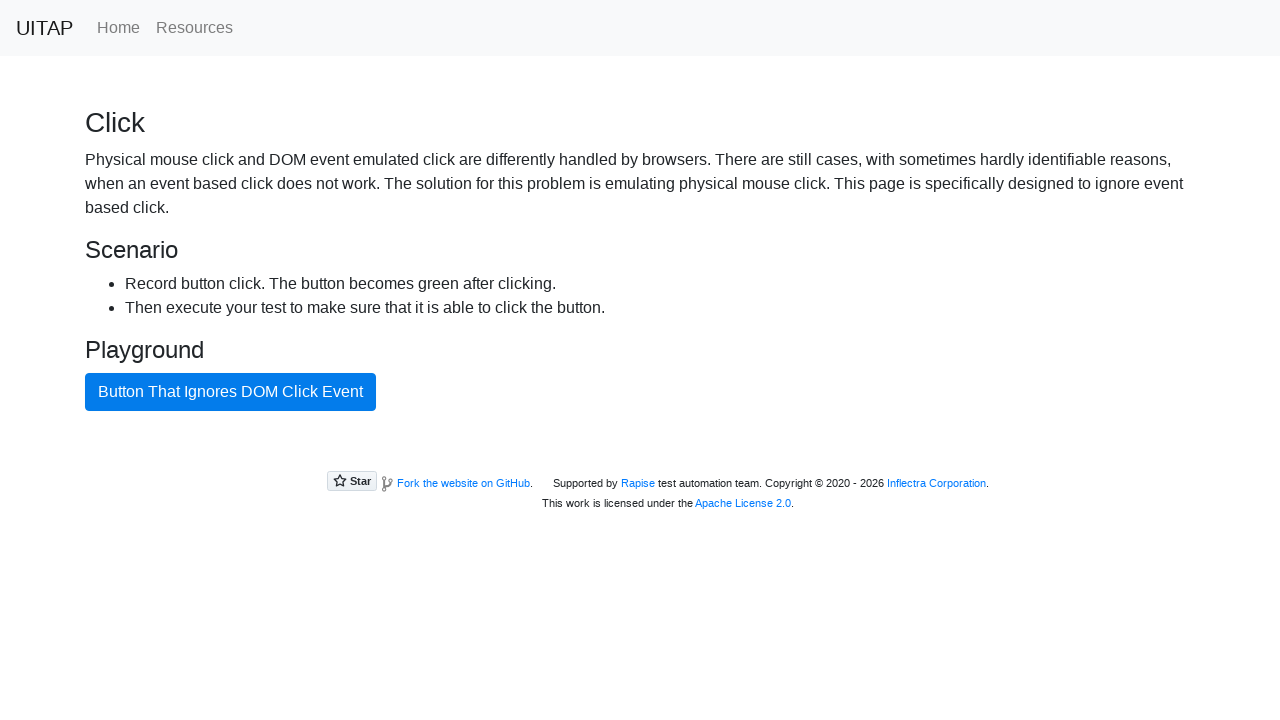

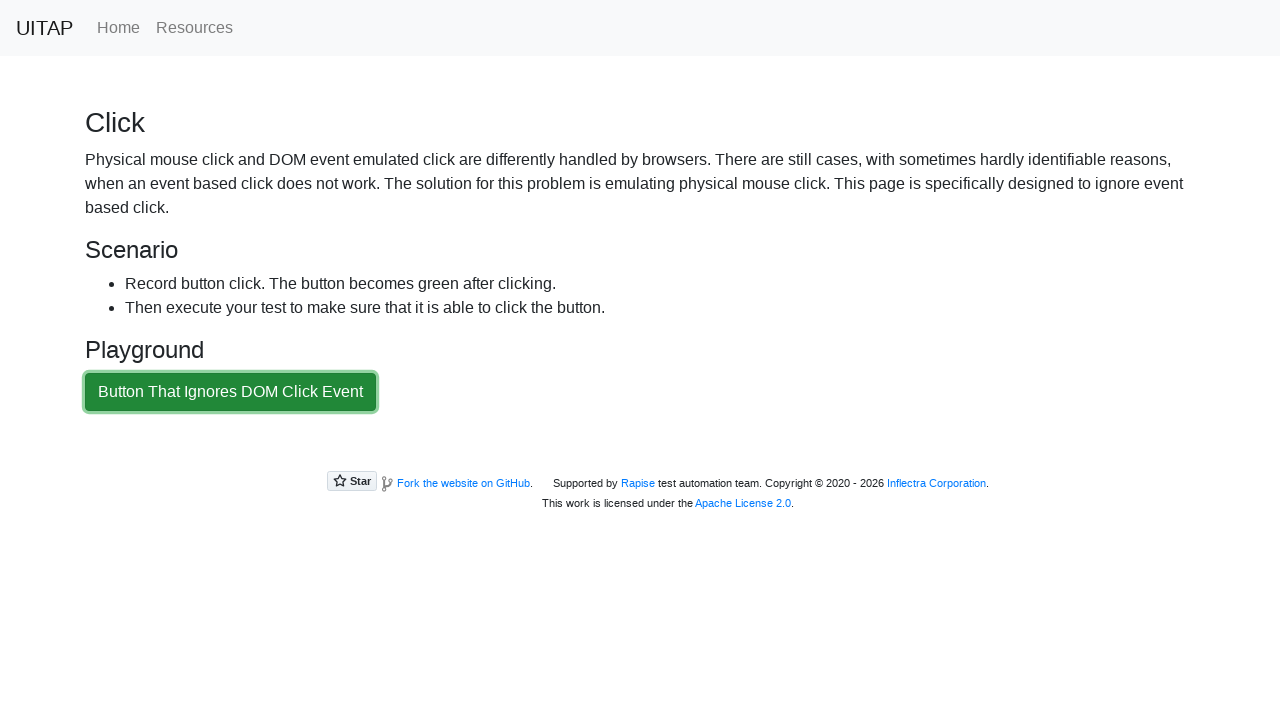